Tests JavaScript alert handling by clicking buttons that trigger different types of alerts (basic alert, confirm dialog accepted, confirm dialog dismissed) and verifying the dialog messages.

Starting URL: https://the-internet.herokuapp.com/javascript_alerts

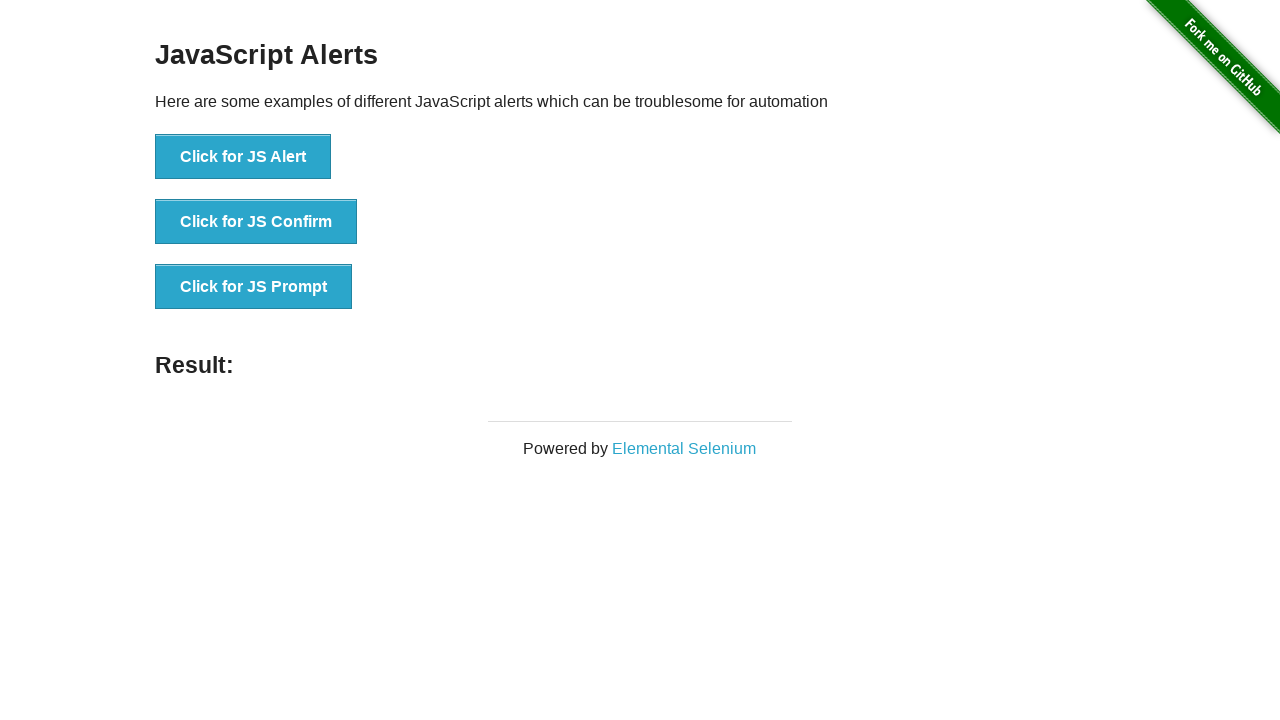

Clicked button to trigger JS Alert at (243, 157) on xpath=//button[normalize-space()='Click for JS Alert']
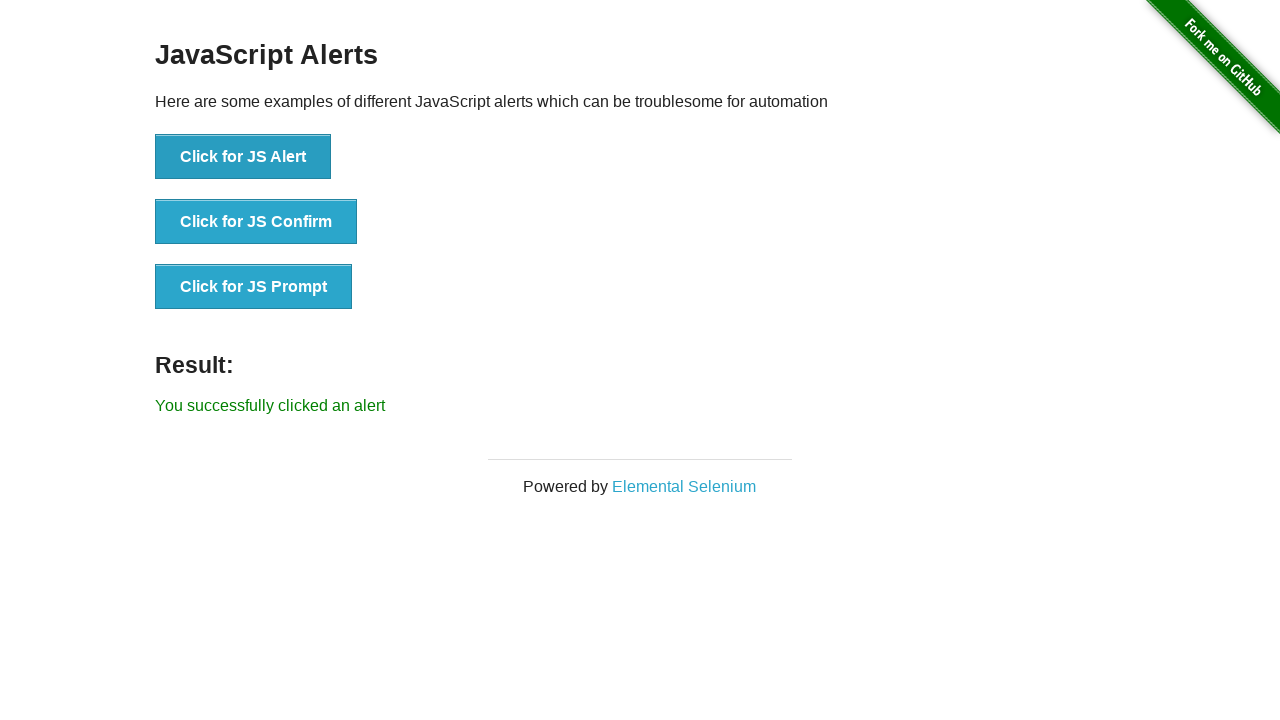

Alert was handled and result element appeared
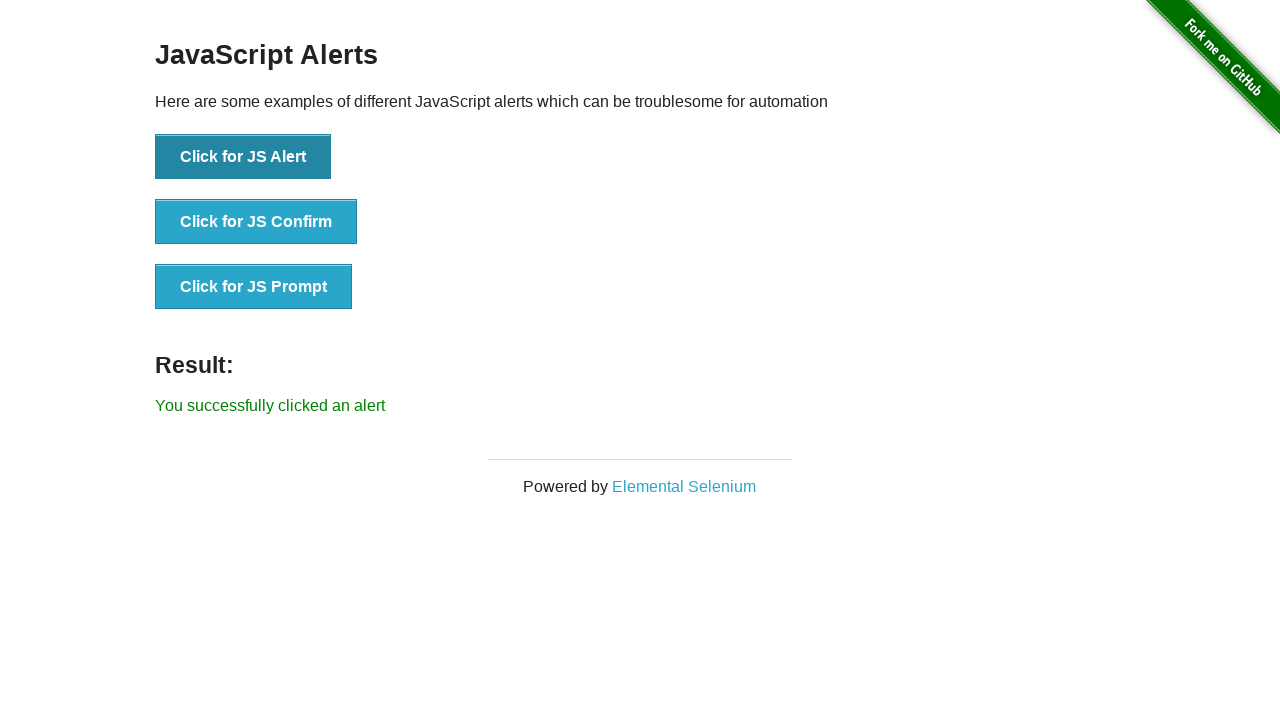

Clicked button to trigger JS Confirm dialog and accepted it at (256, 222) on xpath=//button[normalize-space()='Click for JS Confirm']
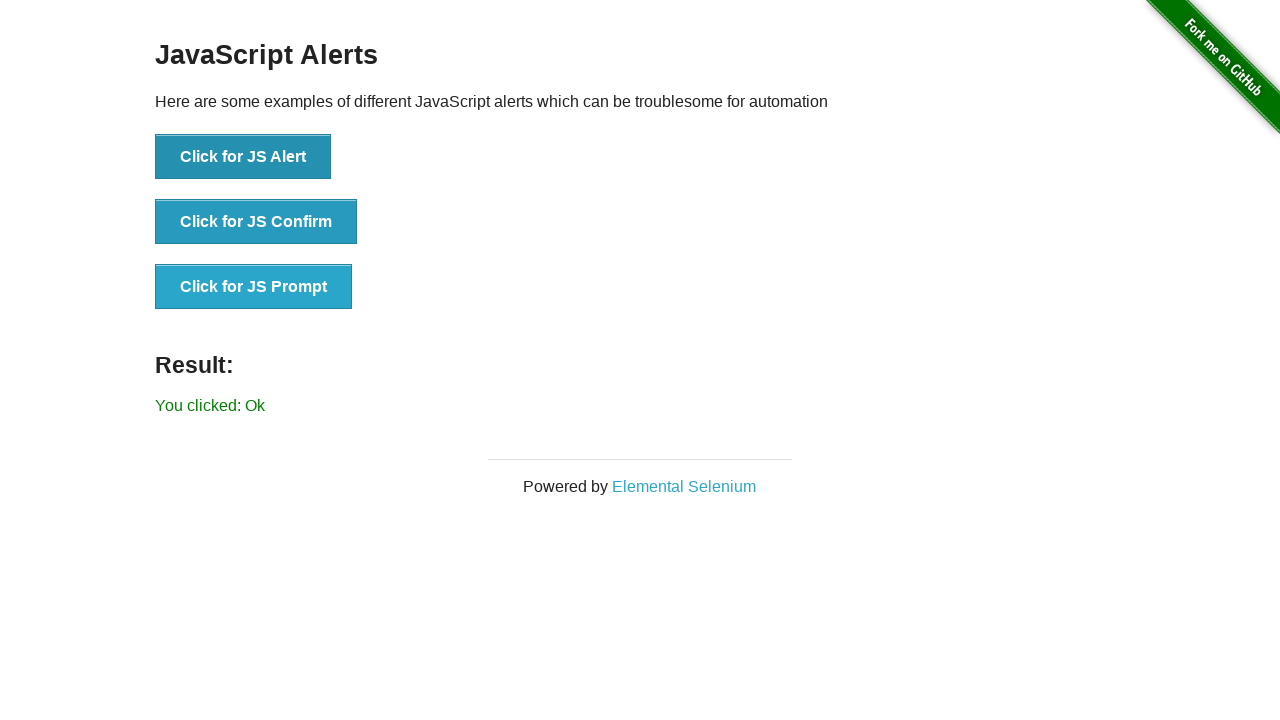

Waited for result to update after accepting confirm dialog
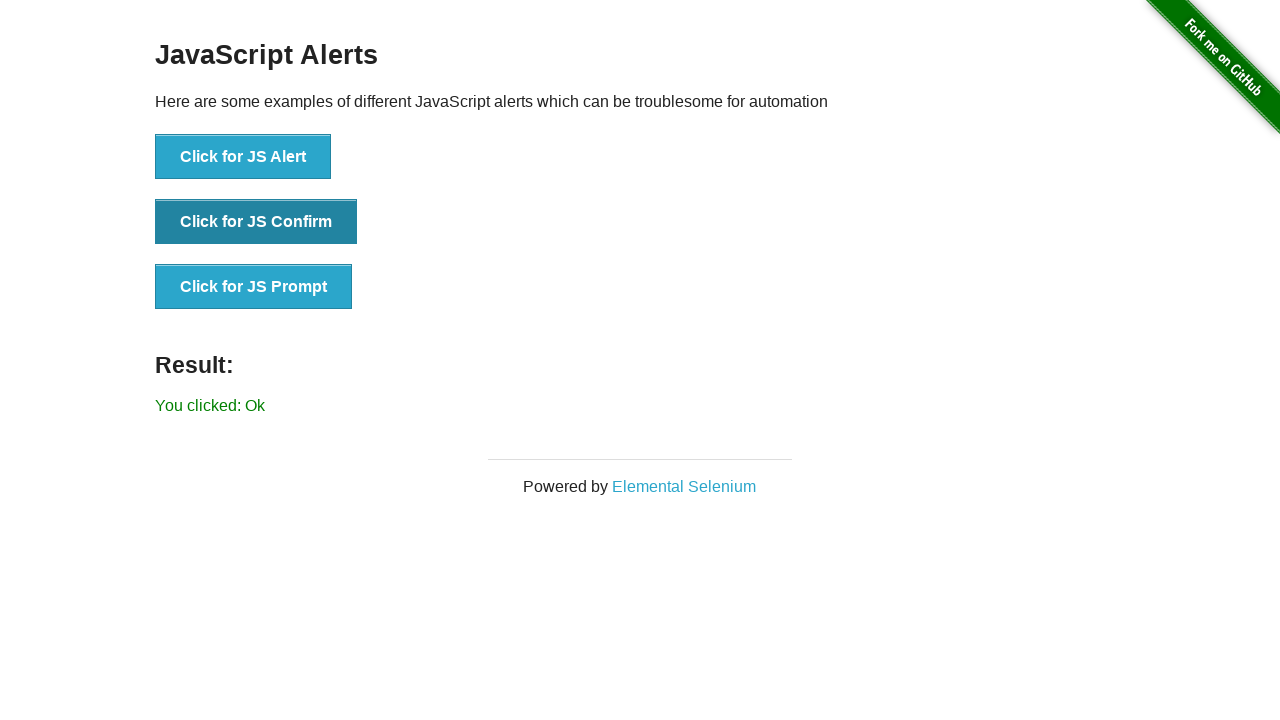

Clicked button to trigger JS Confirm dialog again and dismissed it at (256, 222) on xpath=//button[normalize-space()='Click for JS Confirm']
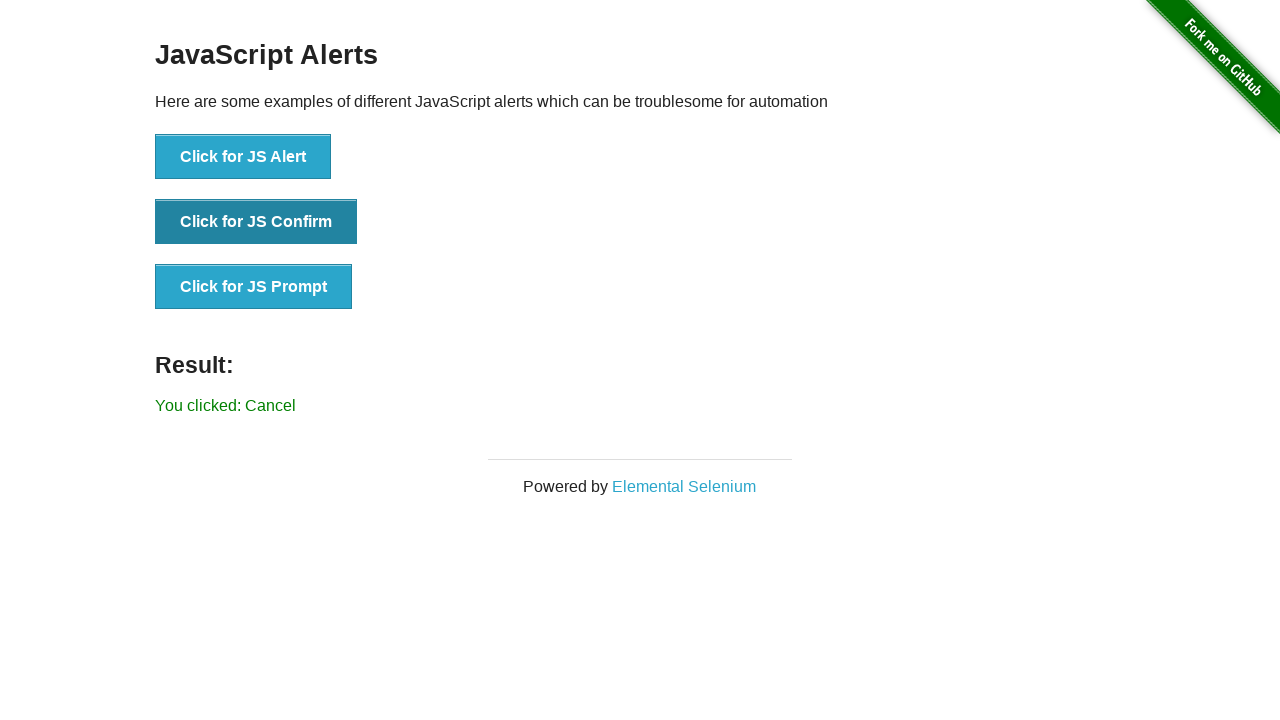

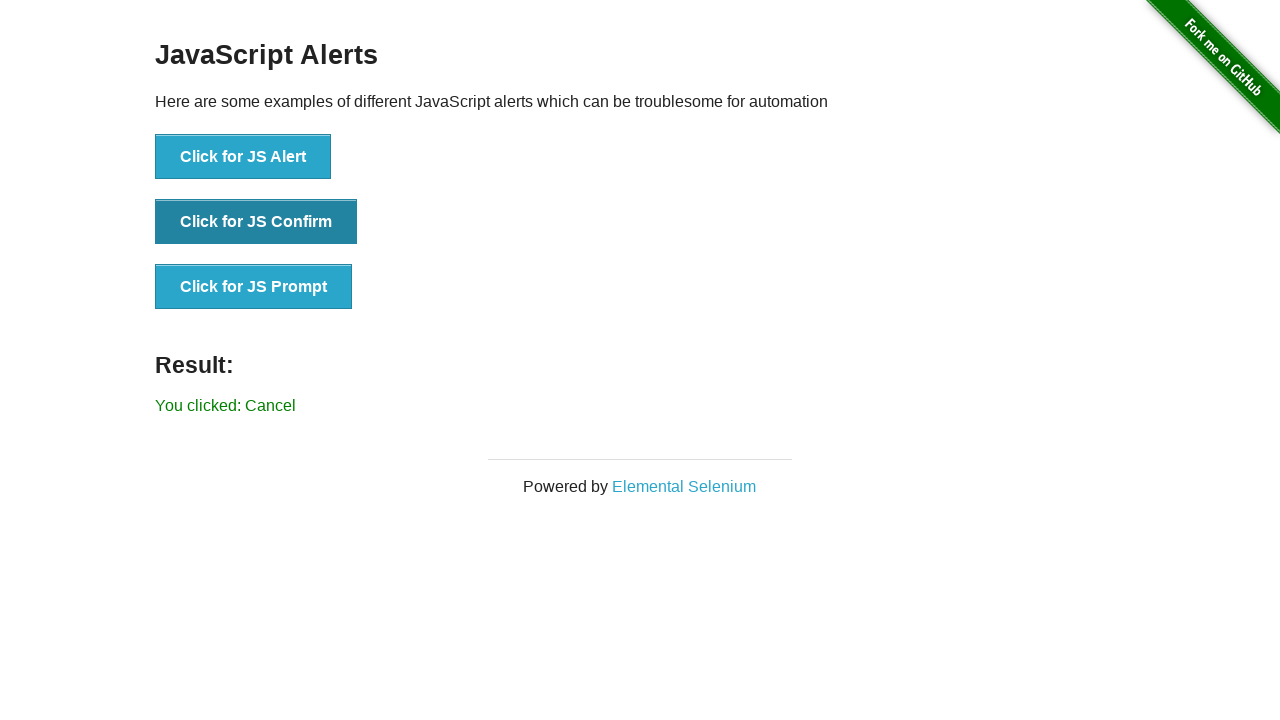